Tests the Taiwan Metro timetable search functionality by selecting a start station and end station from dropdowns, then submitting the search form to view train schedules.

Starting URL: https://www.tymetro.com.tw/tymetro-new/tw/_pages/travel-guide/timetable-search.php

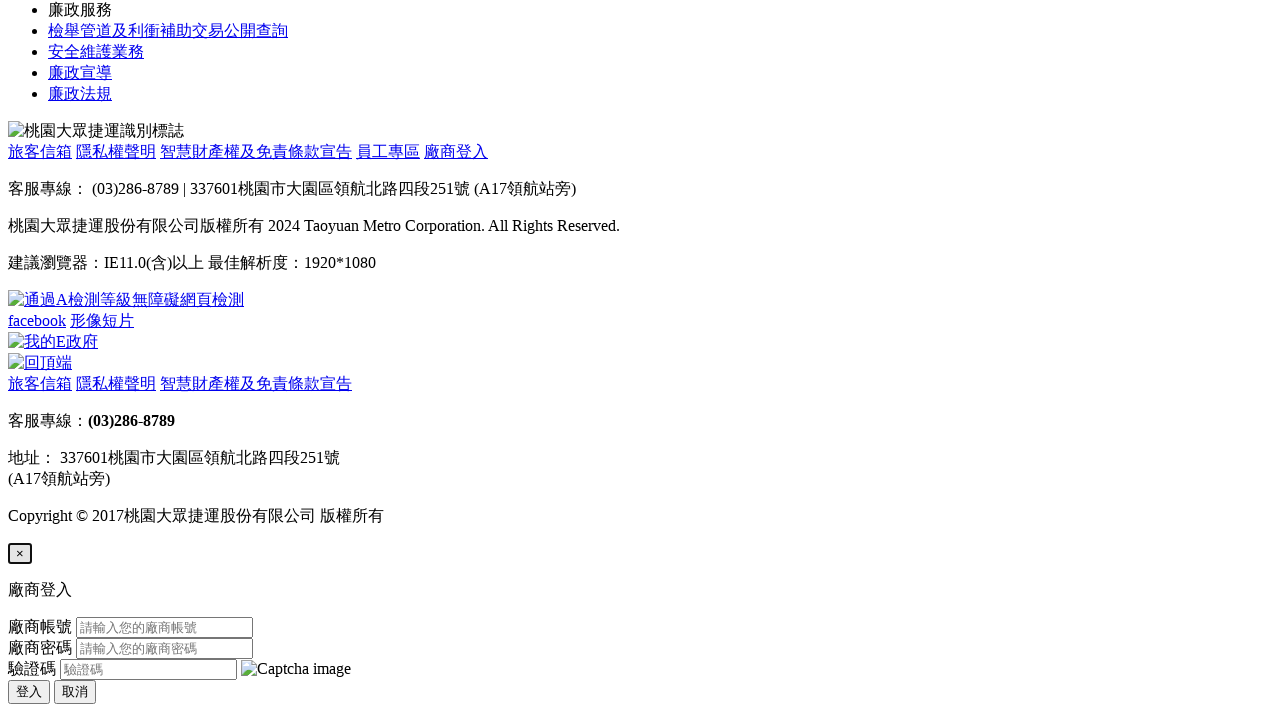

Selected start station (A1 Taipei Main Station) on select[name='start_station']
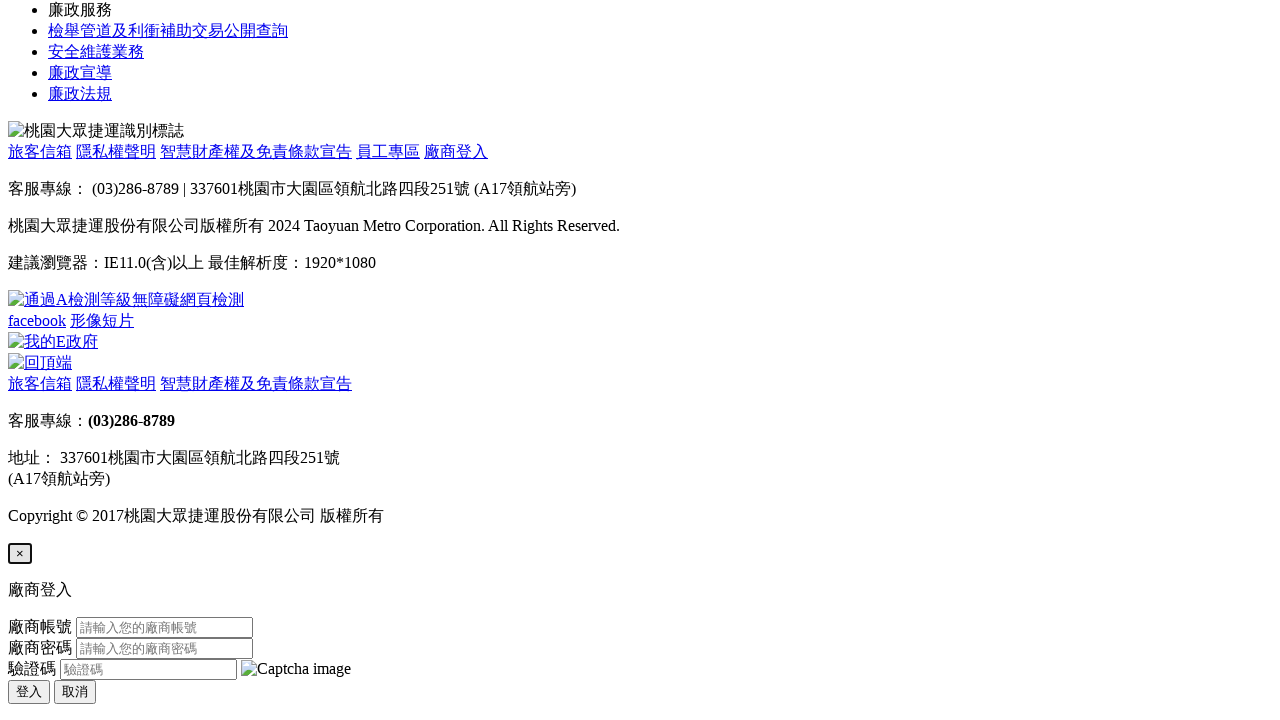

Selected end station (A18 HSR Taoyuan Station) on select[name='end_station']
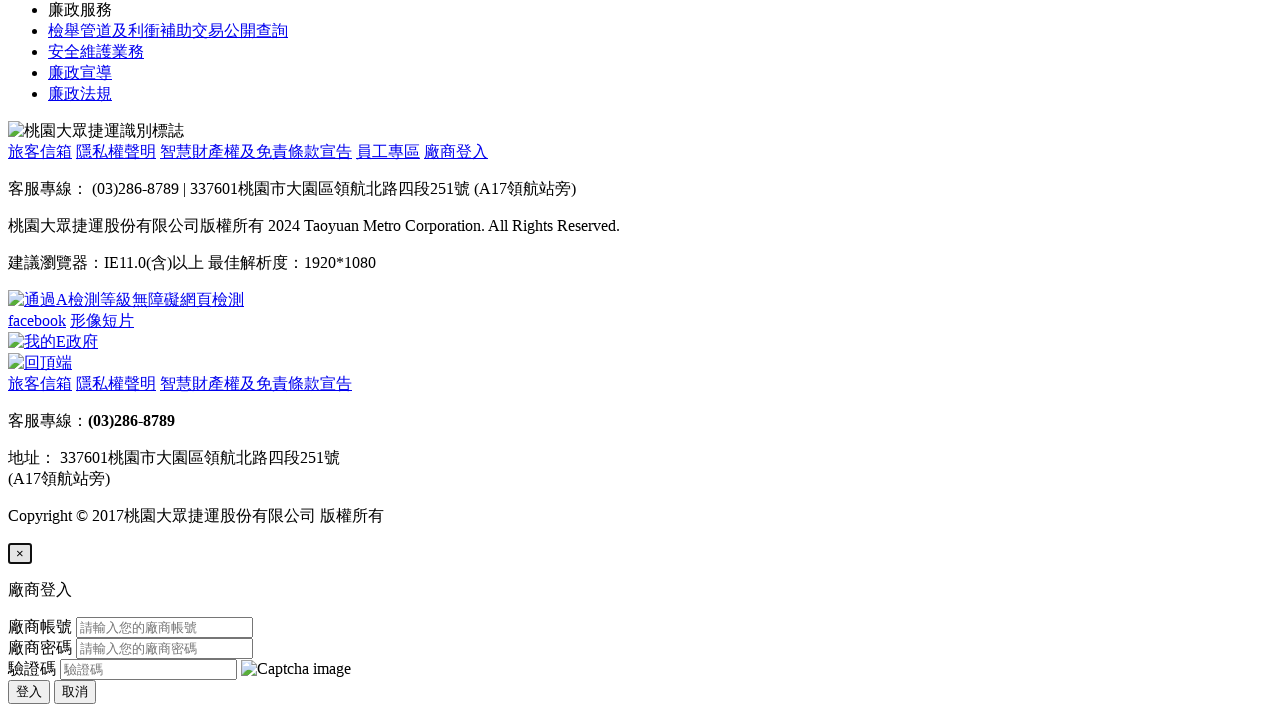

Clicked submit button to search for train schedules at (45, 360) on button.btn.btn-lg
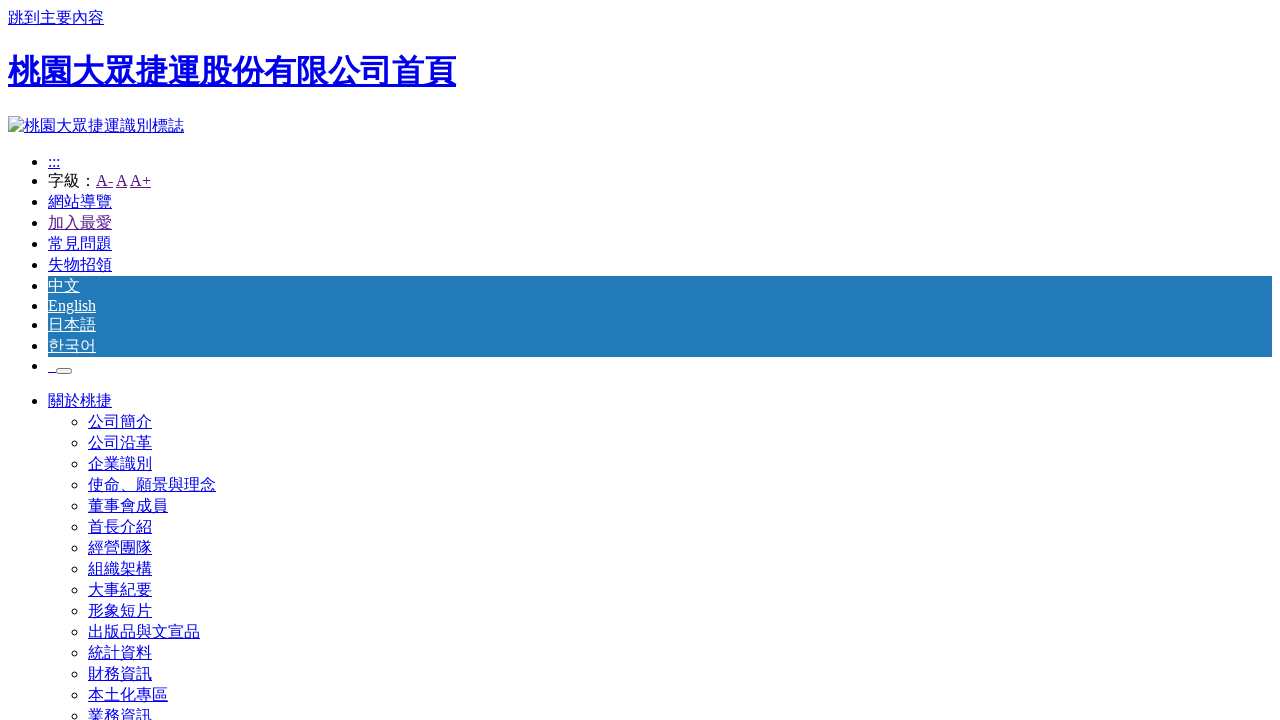

Train schedule results table loaded
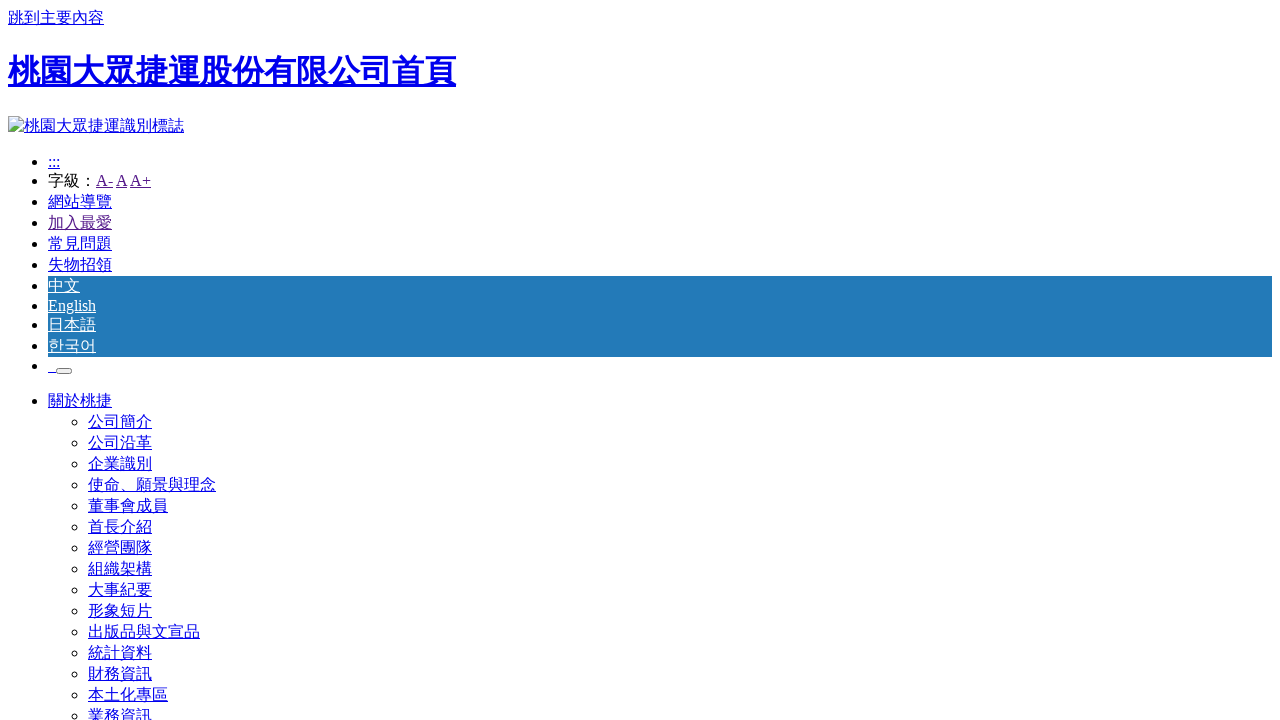

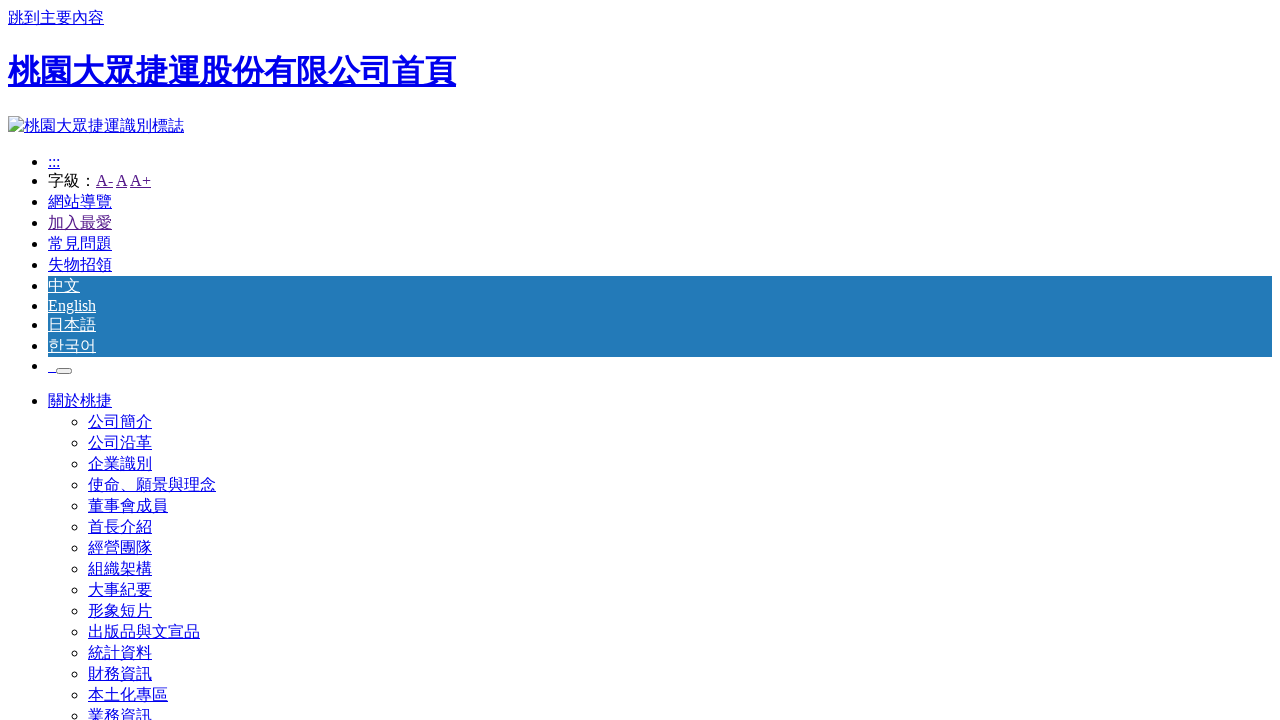